Tests JavaScript alert functionality by filling a name field, clicking the alert button, and handling the alert dialog that appears.

Starting URL: https://rahulshettyacademy.com/AutomationPractice/

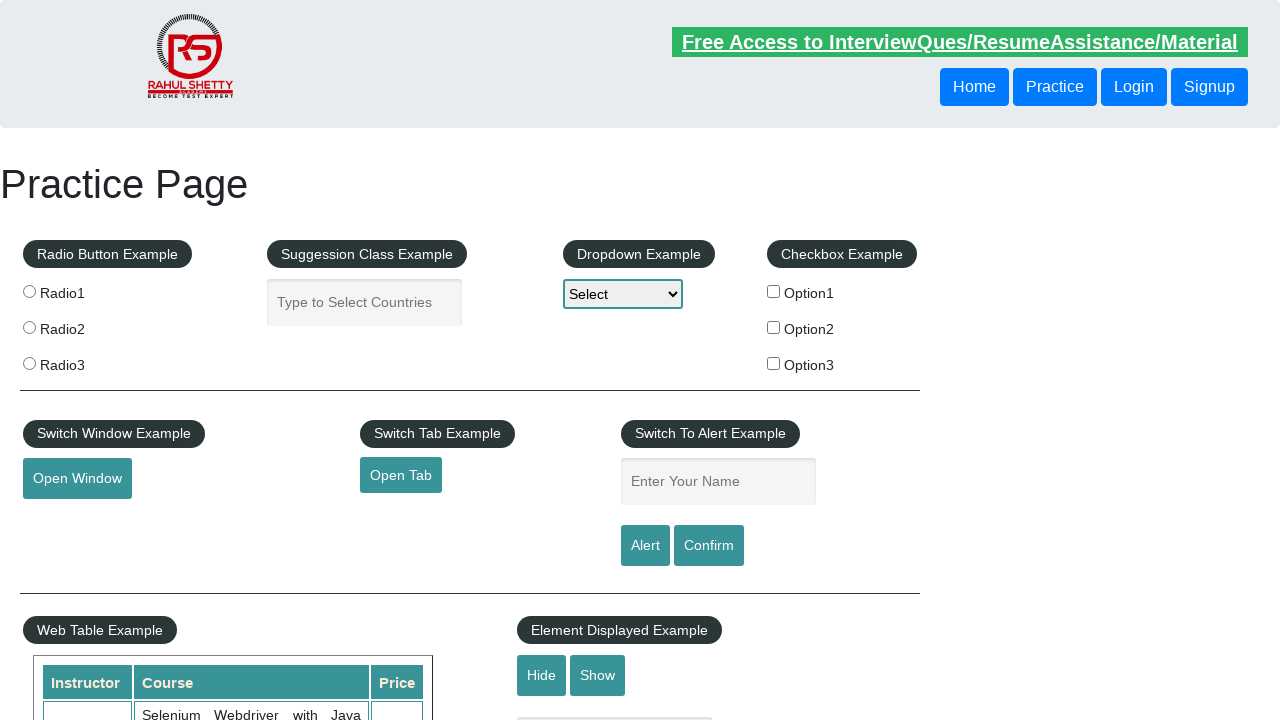

Filled name field with 'John Doe' on #name
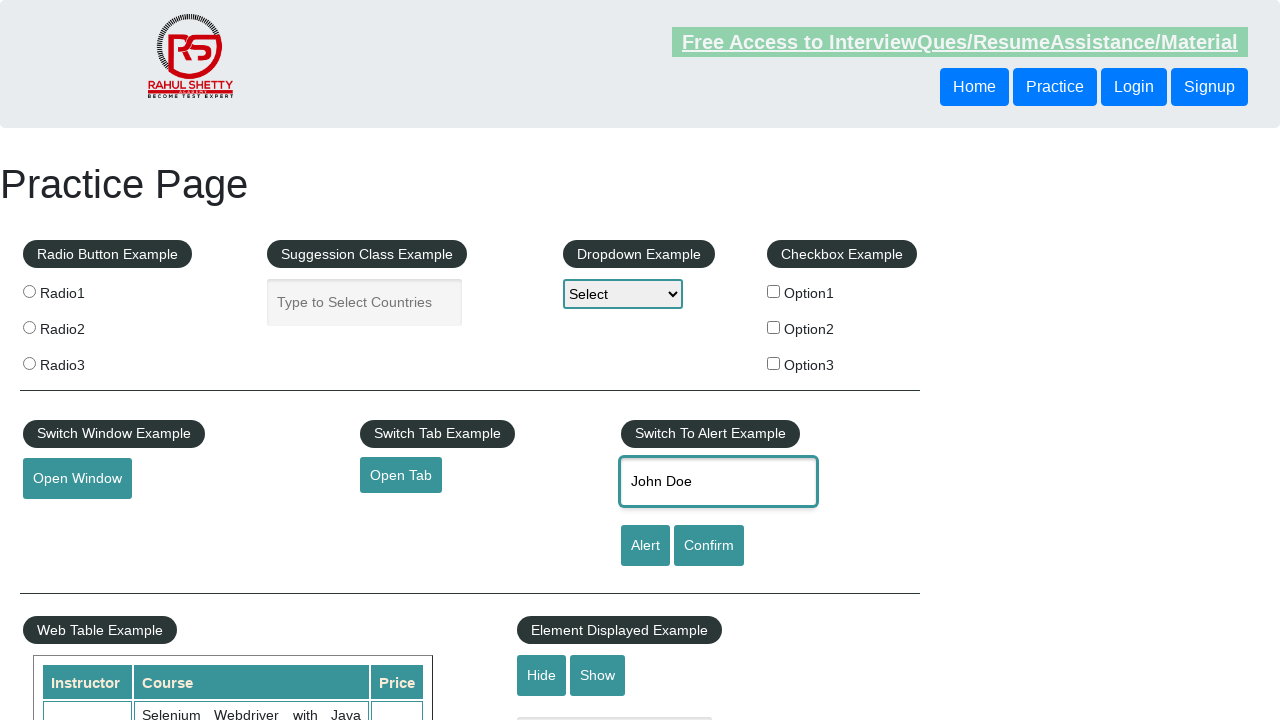

Clicked alert button to trigger JavaScript alert at (645, 546) on #alertbtn
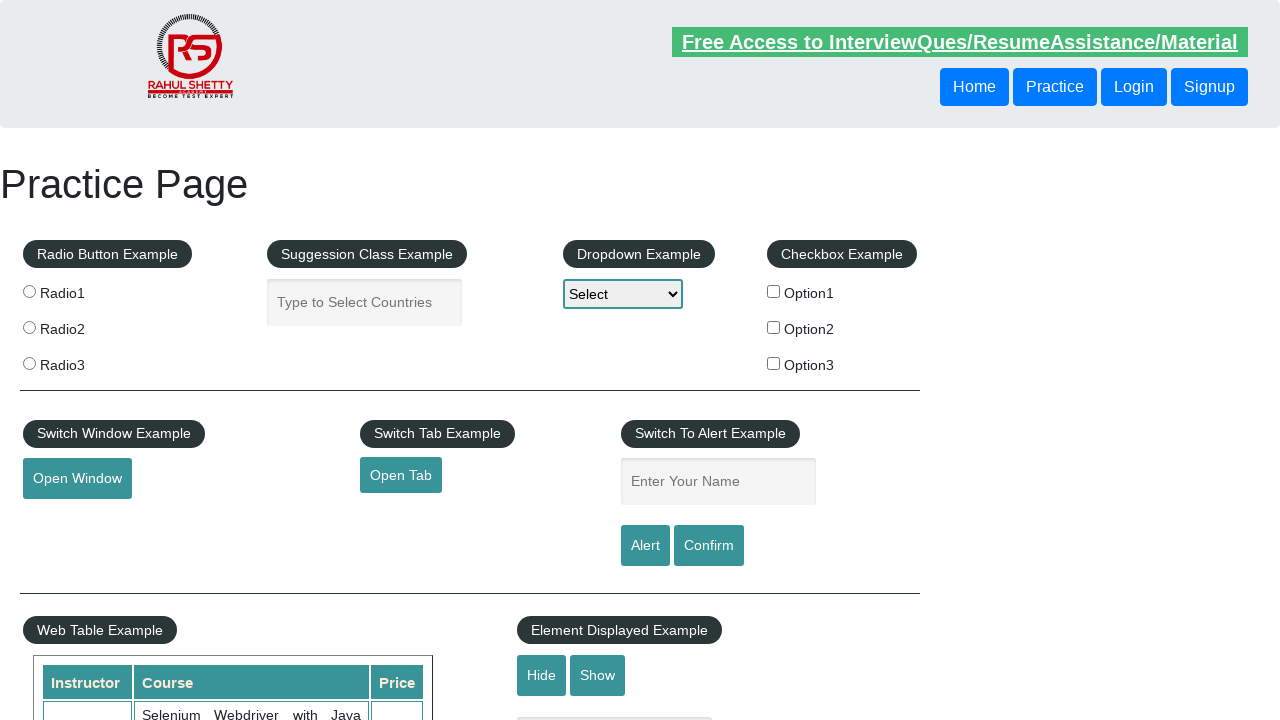

Set up dialog handler to accept alerts
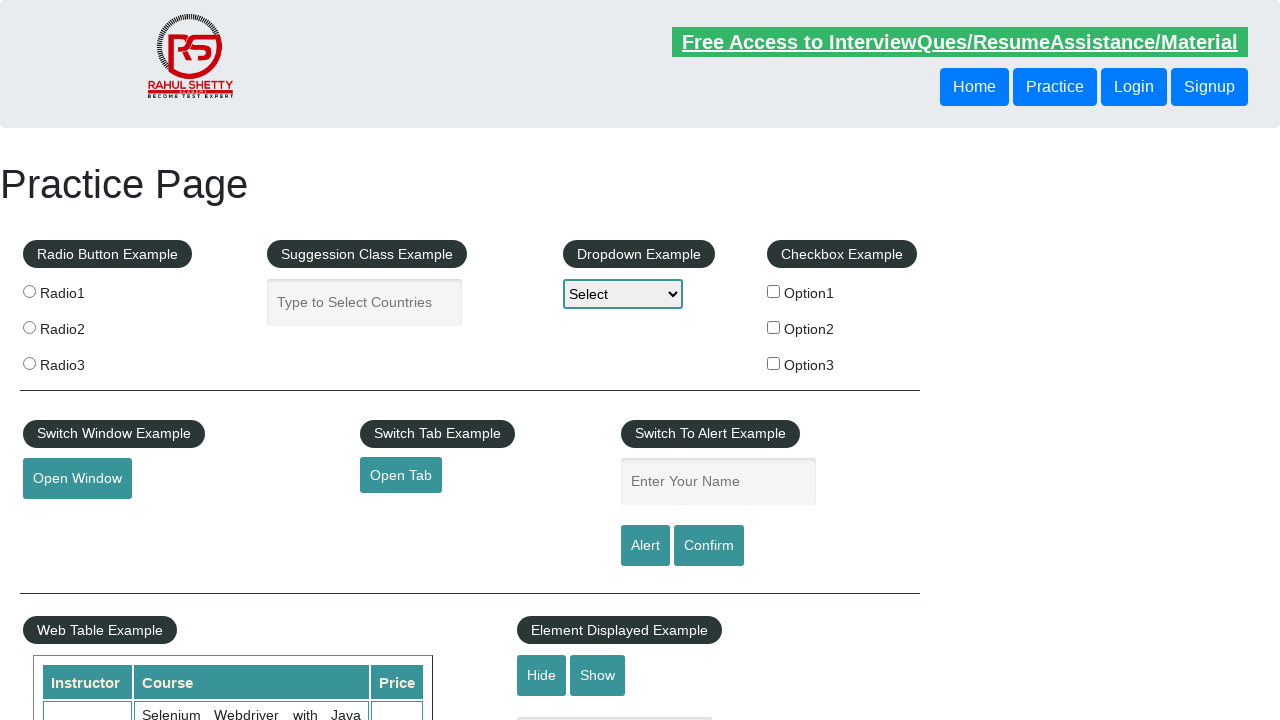

Configured alternative dialog handler with message logging
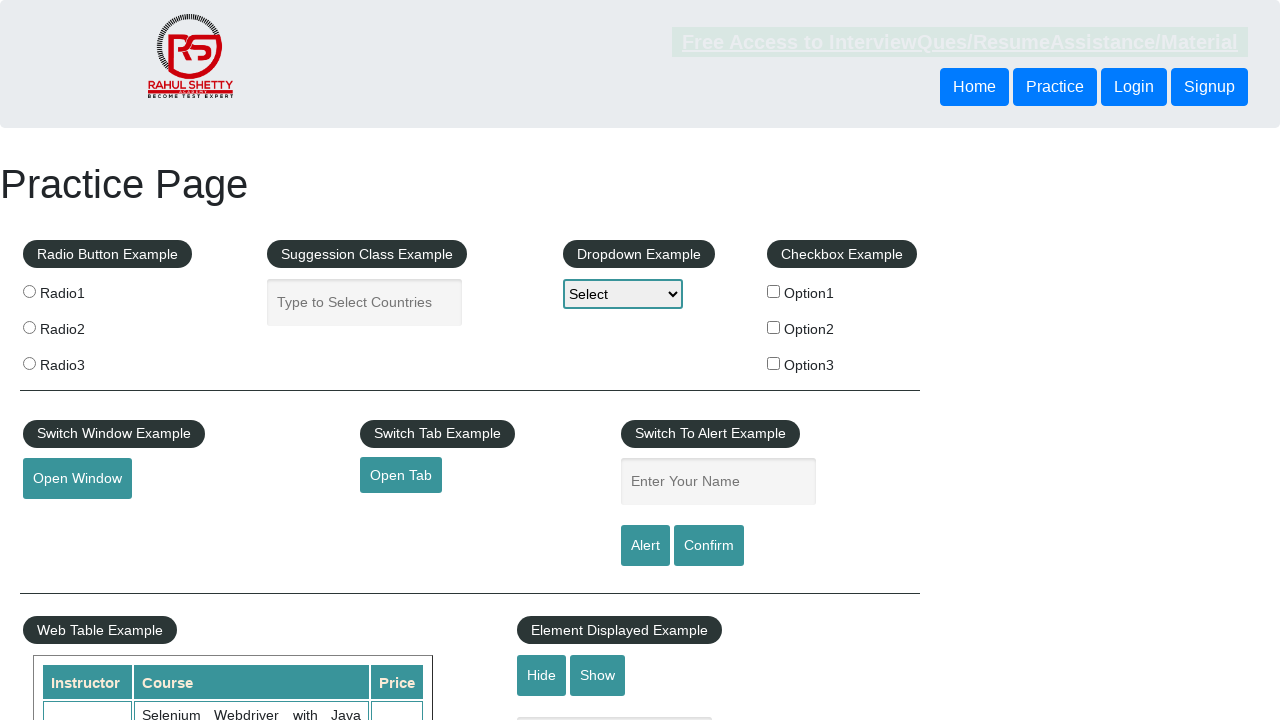

Clicked alert button again to trigger and handle dialog at (645, 546) on #alertbtn
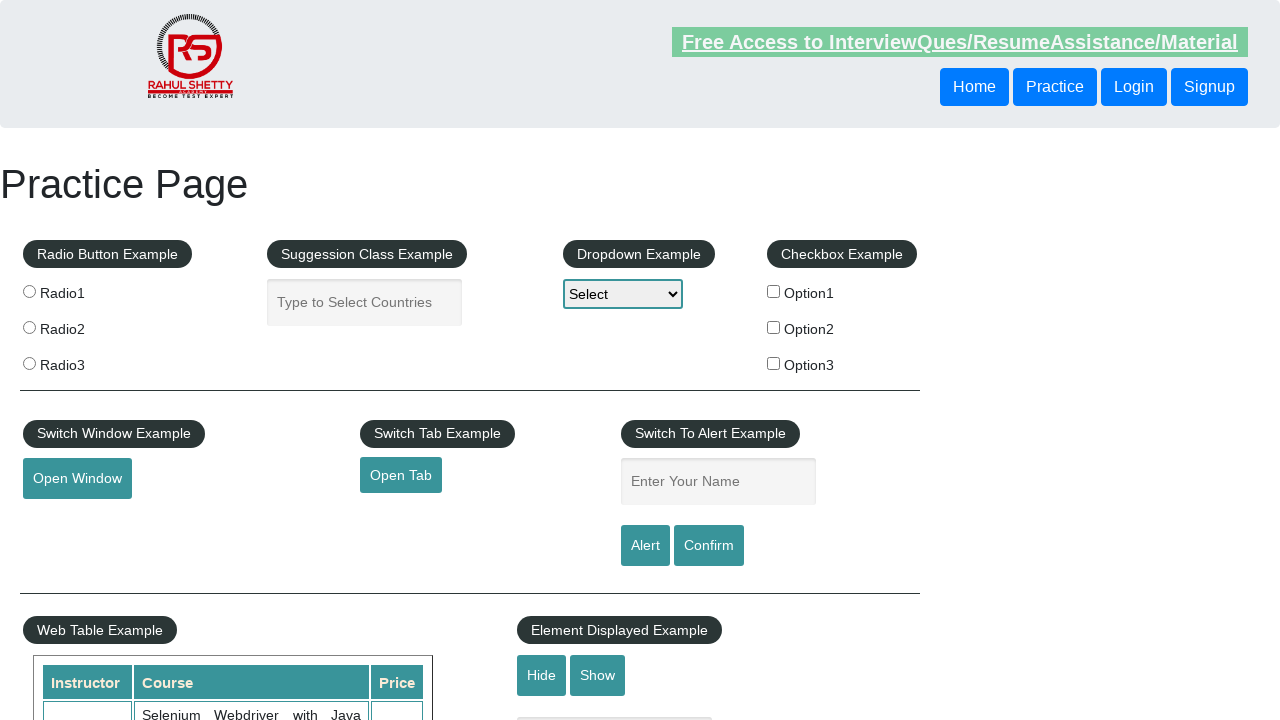

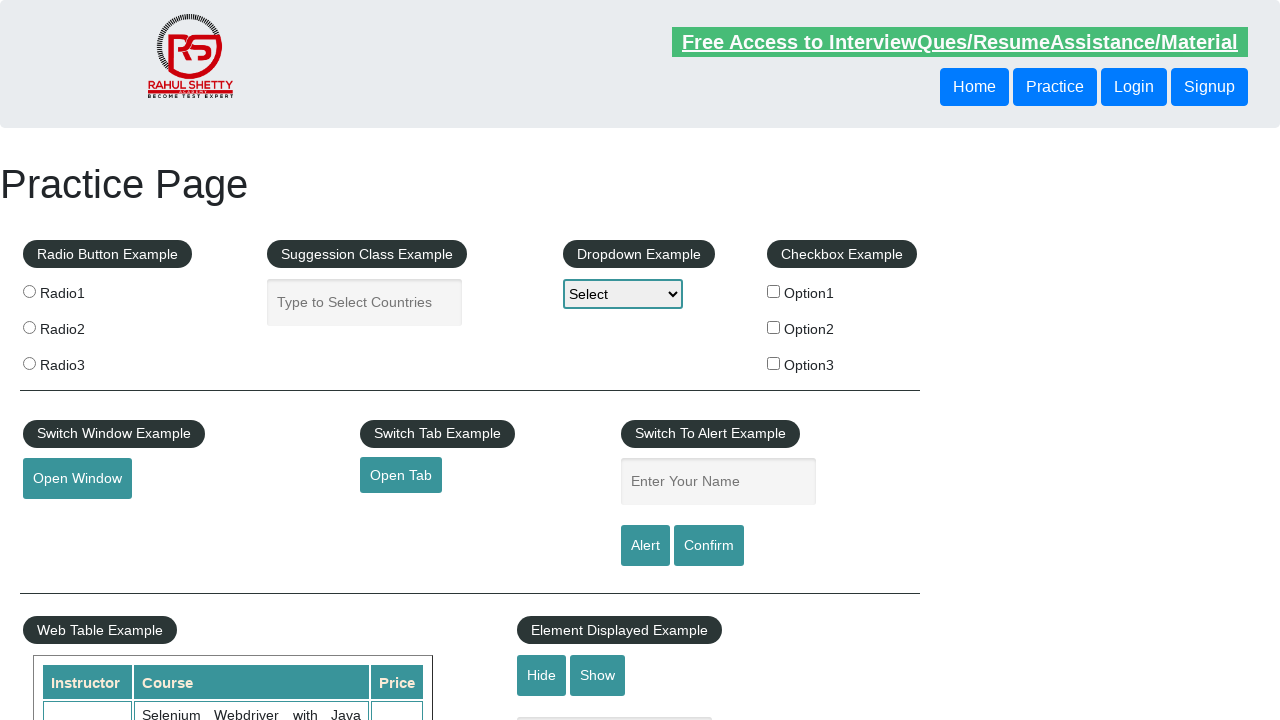